Tests table sorting by clicking the Due column header and verifying the values are sorted in ascending order

Starting URL: http://the-internet.herokuapp.com/tables

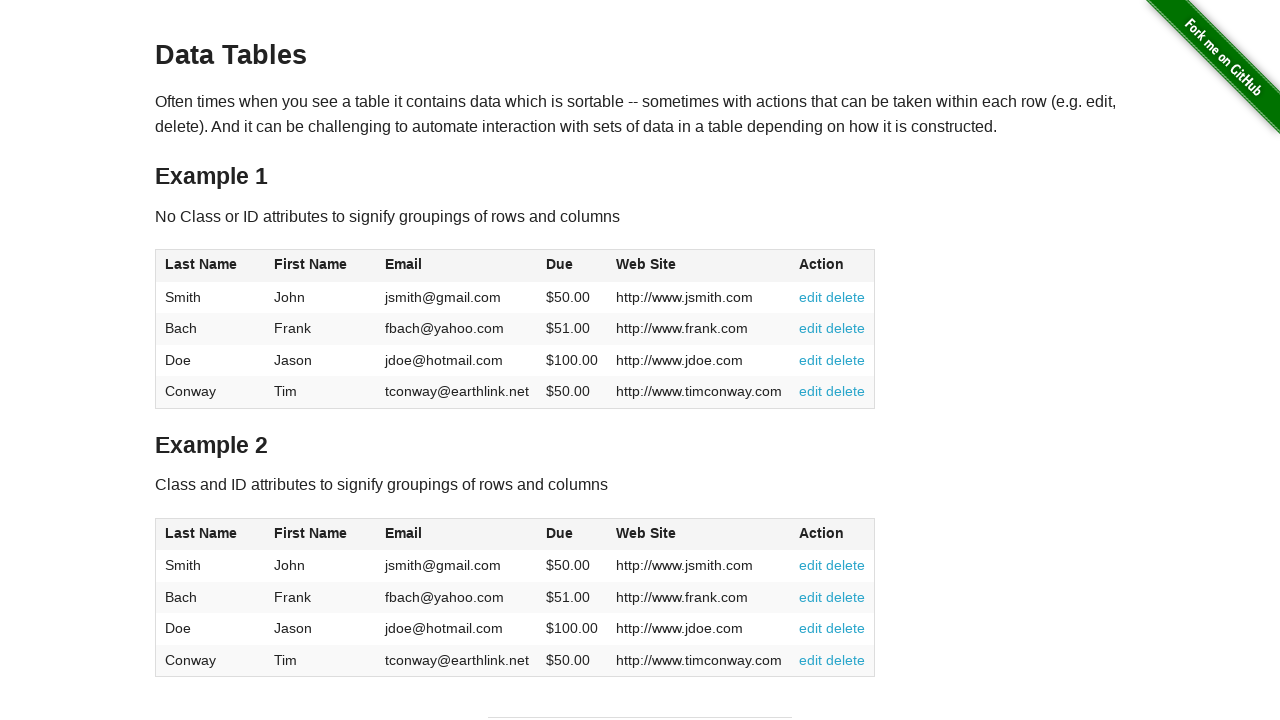

Clicked Due column header to sort ascending at (572, 266) on #table1 thead tr th:nth-of-type(4)
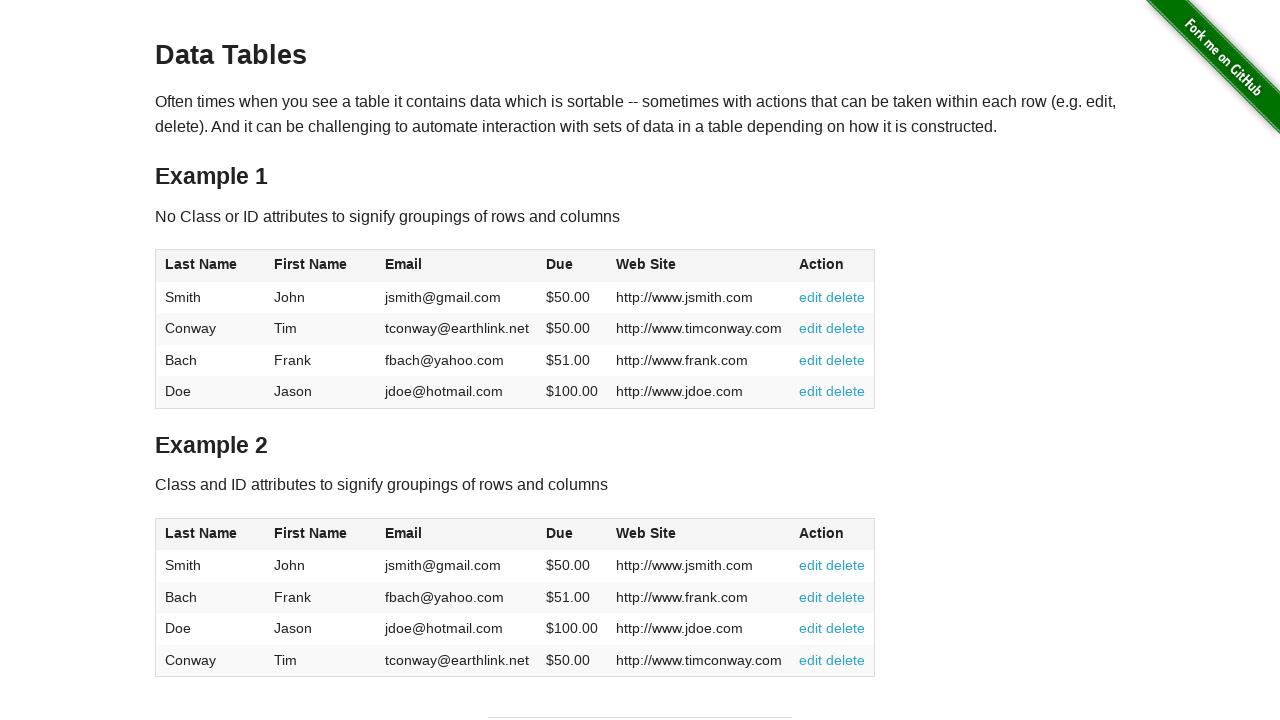

Waited for Due column values to load in table body
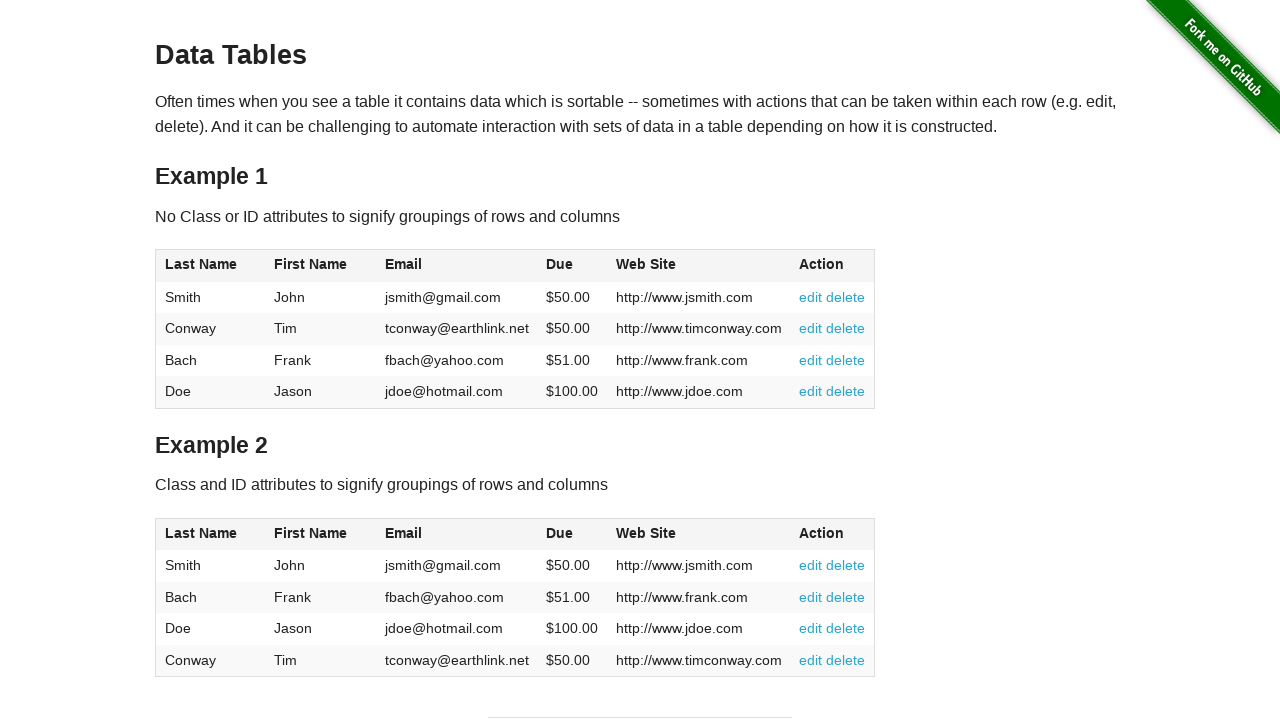

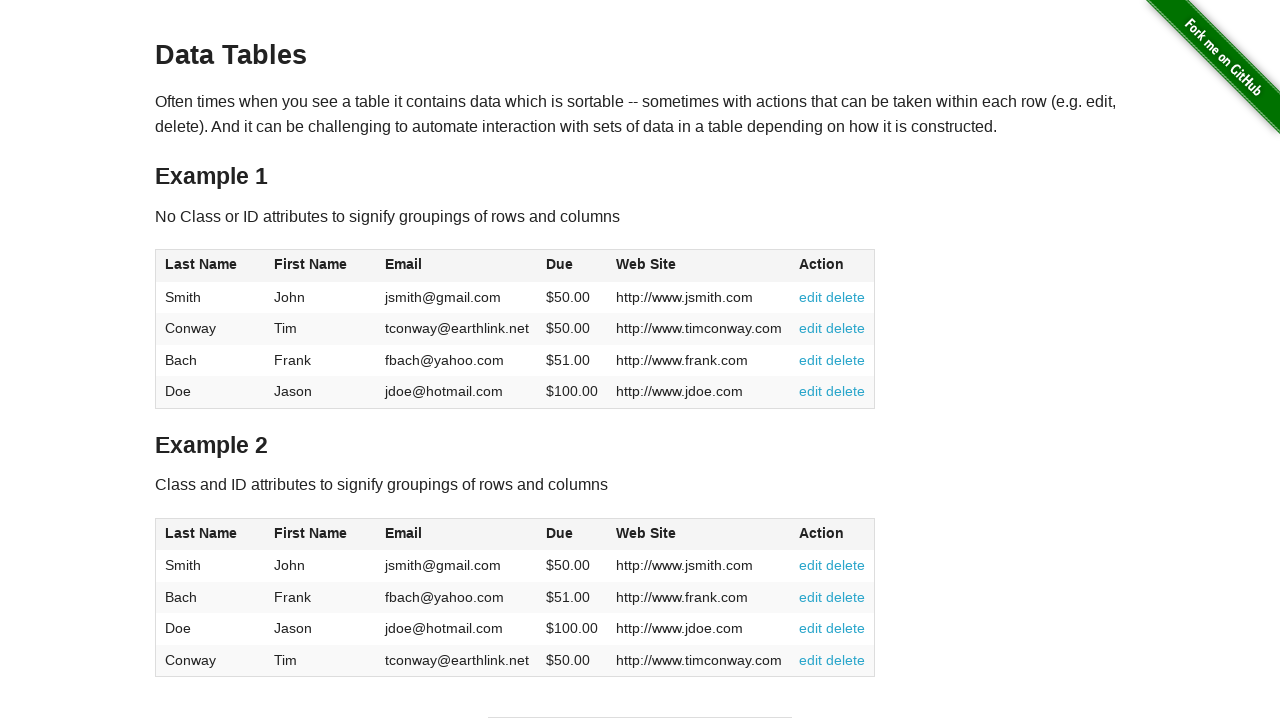